Tests jQuery UI menu interaction by switching to the demo iframe, hovering over nested menu items to reveal submenus, and clicking on a submenu option.

Starting URL: https://jqueryui.com/menu/

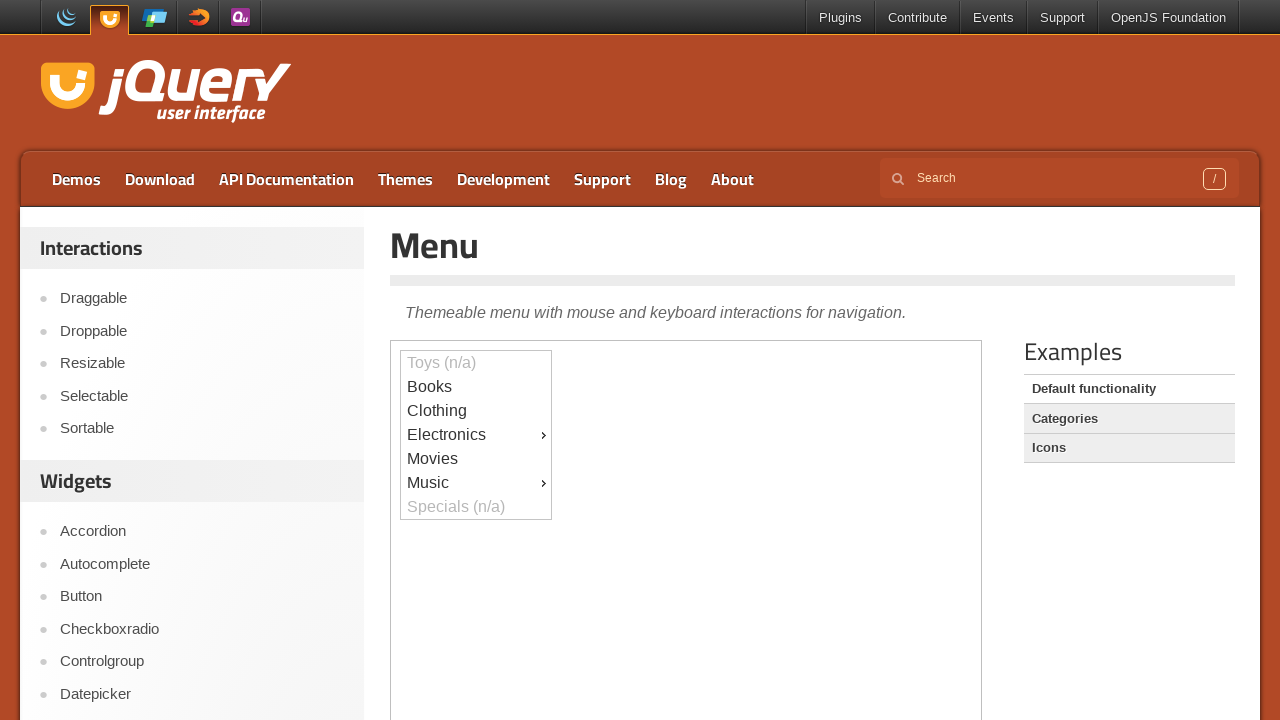

Located demo iframe containing jQuery UI menu
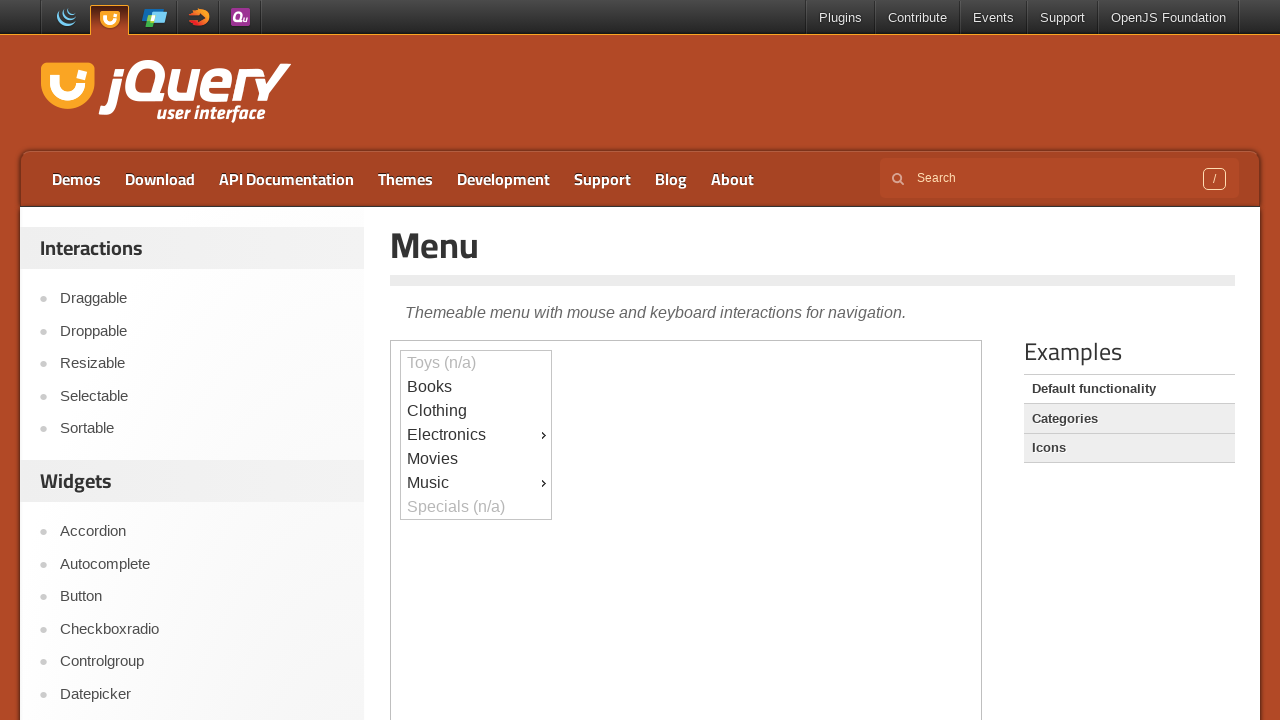

Hovered over Music menu item to reveal submenu at (476, 483) on xpath=//*[@class='demo-frame'] >> internal:control=enter-frame >> xpath=//*[@id=
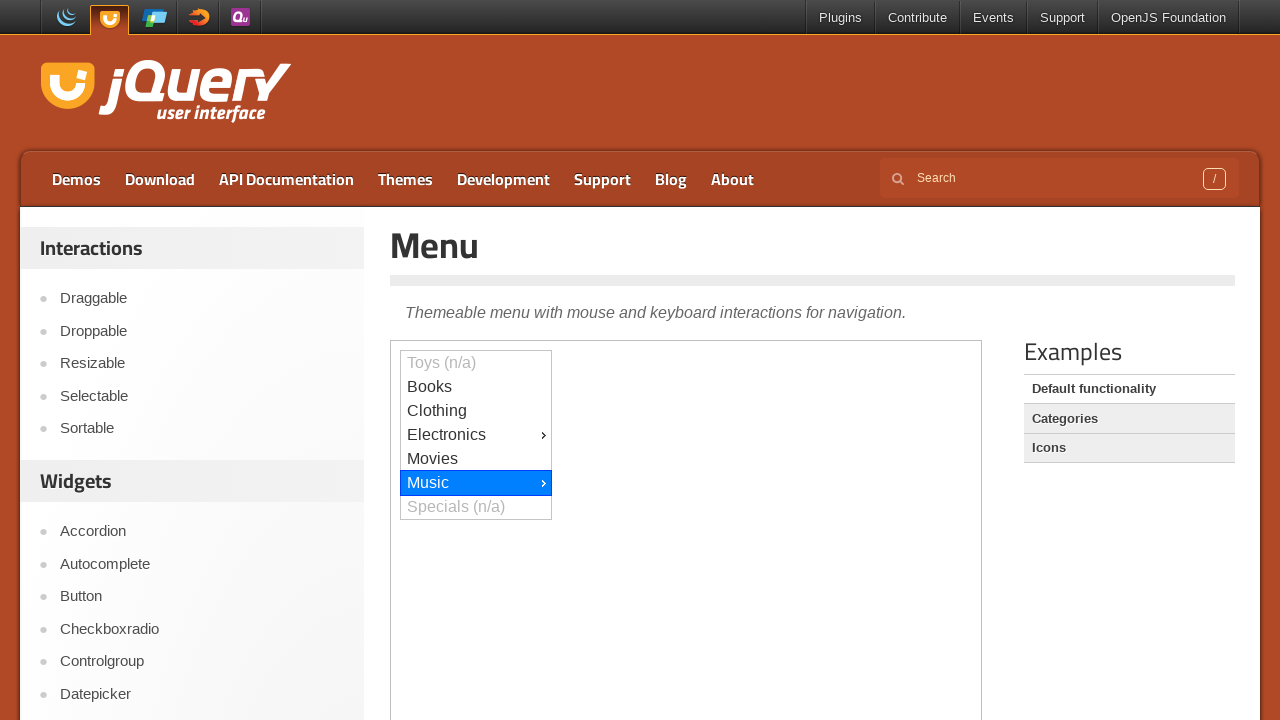

Waited 500ms for Music submenu to appear
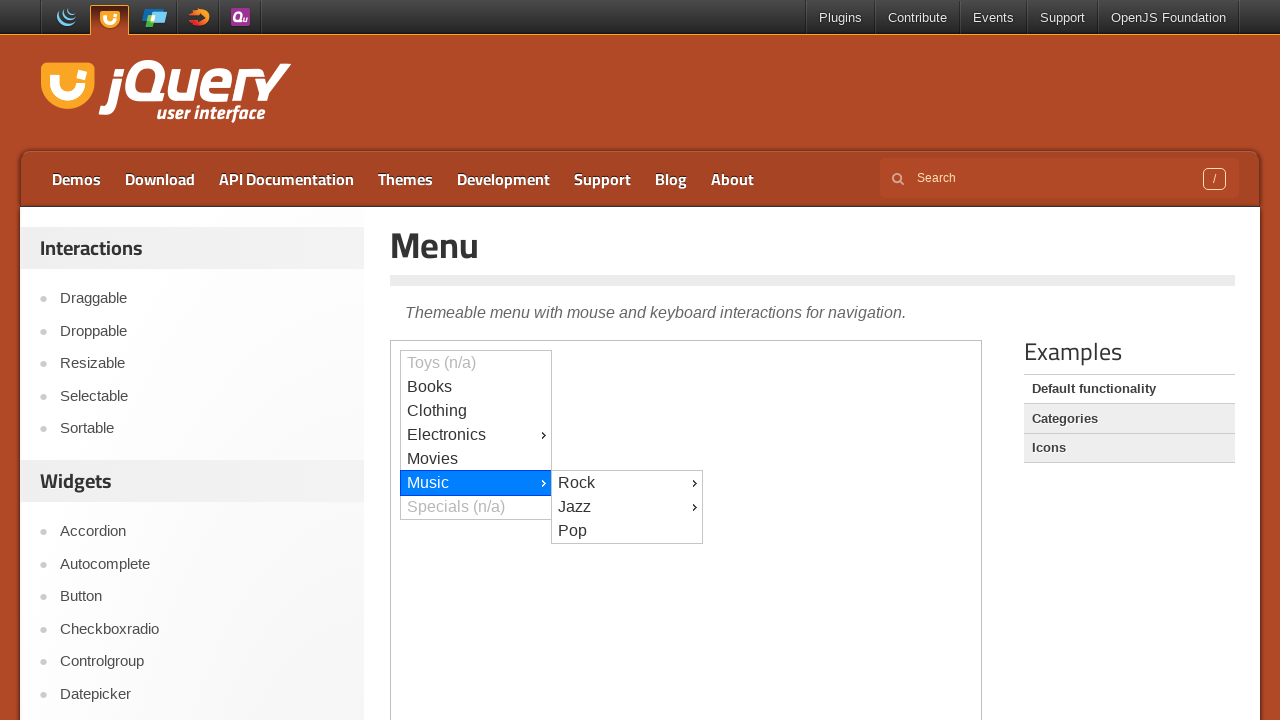

Hovered over Jazz submenu item to reveal nested submenu at (627, 483) on xpath=//*[@class='demo-frame'] >> internal:control=enter-frame >> xpath=//*[@id=
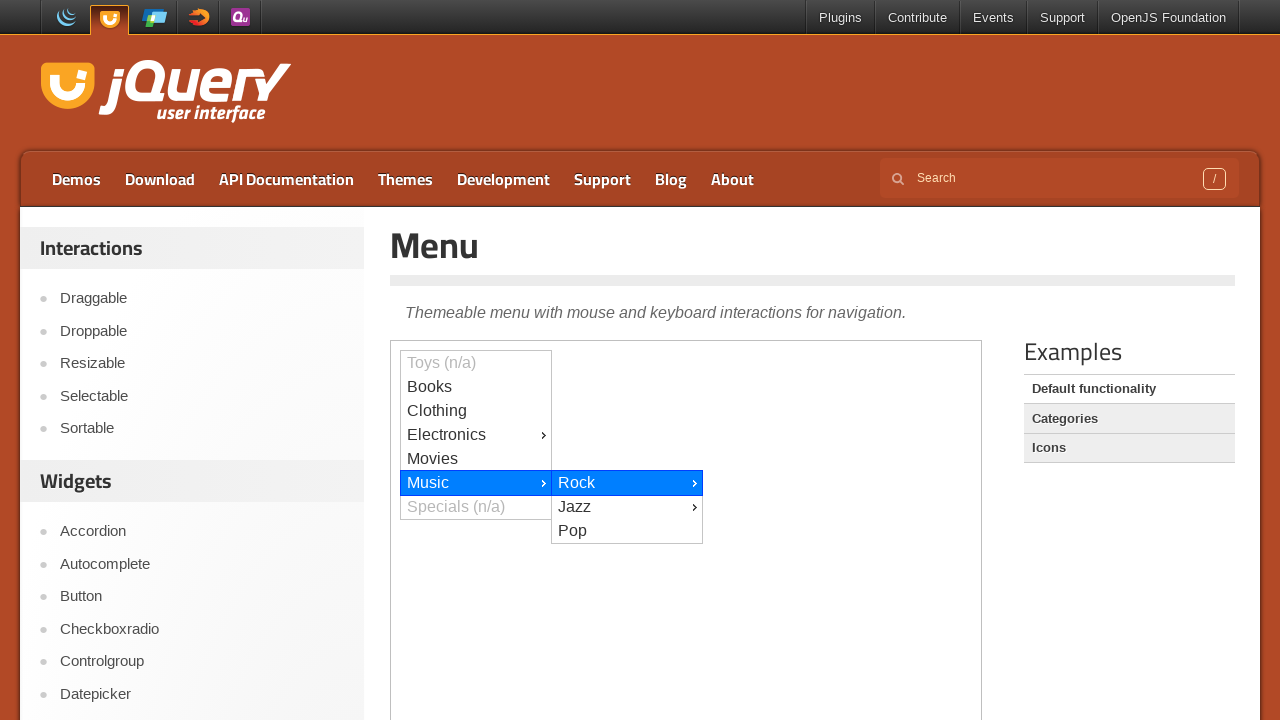

Waited 500ms for Jazz nested submenu to appear
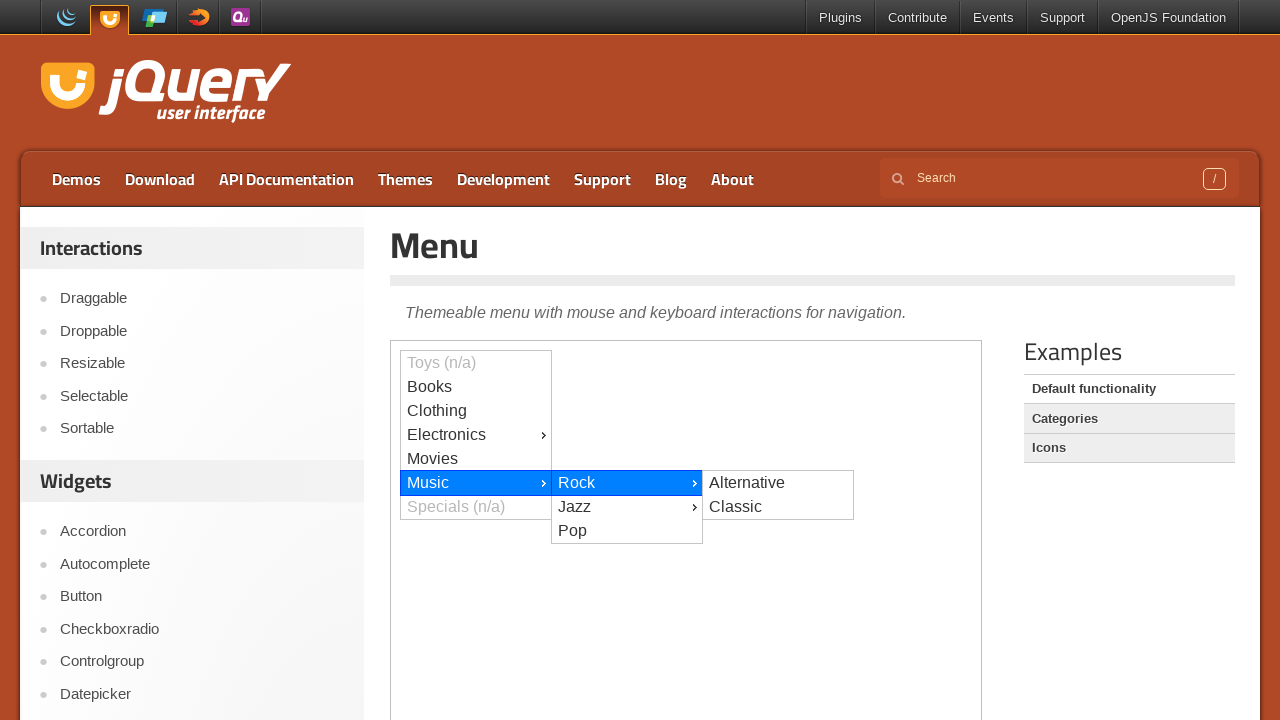

Clicked on nested submenu option (ui-id-12) at (778, 507) on xpath=//*[@class='demo-frame'] >> internal:control=enter-frame >> xpath=//*[@id=
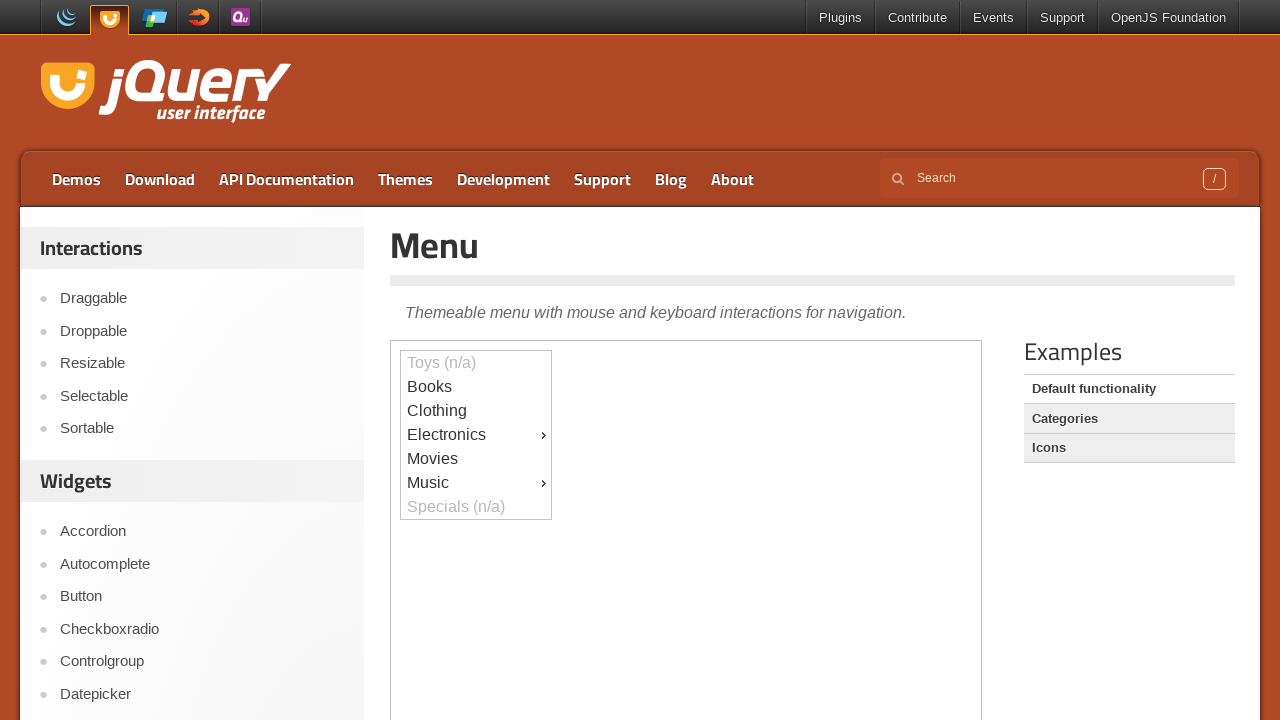

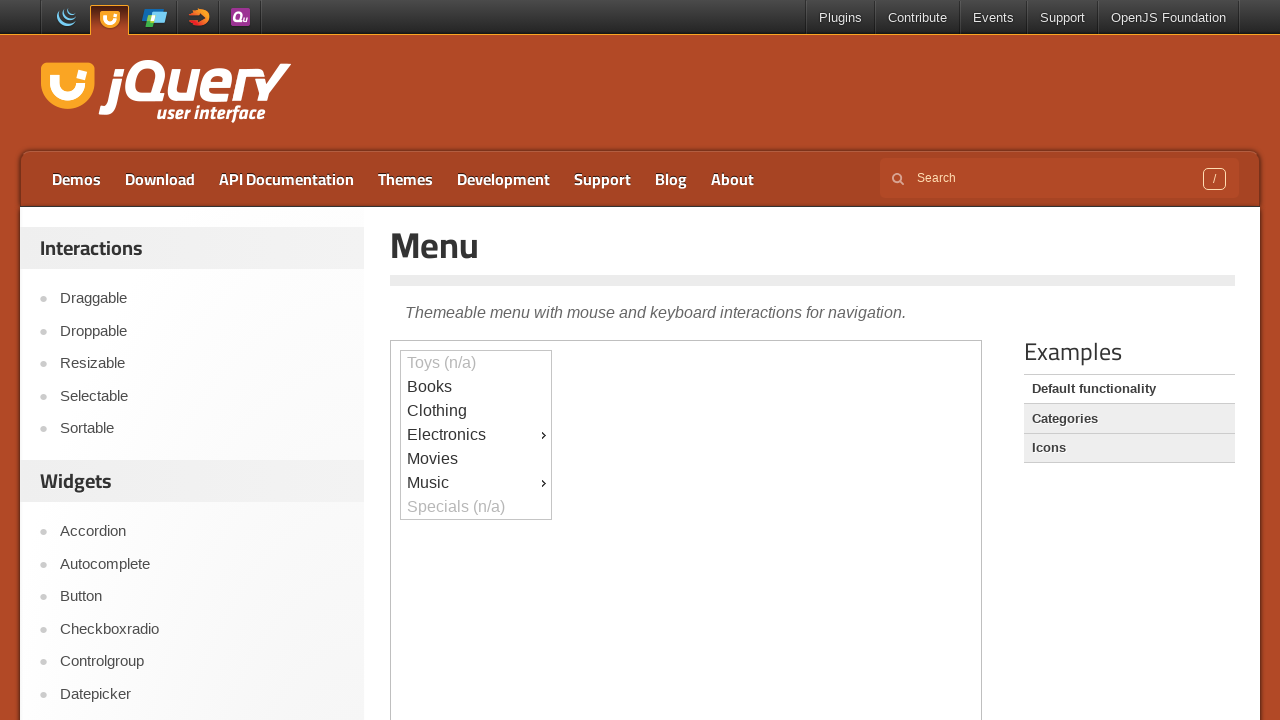